Tests DuckDuckGo search functionality by entering a search query and verifying the page title changes

Starting URL: http://duckduckgo.com

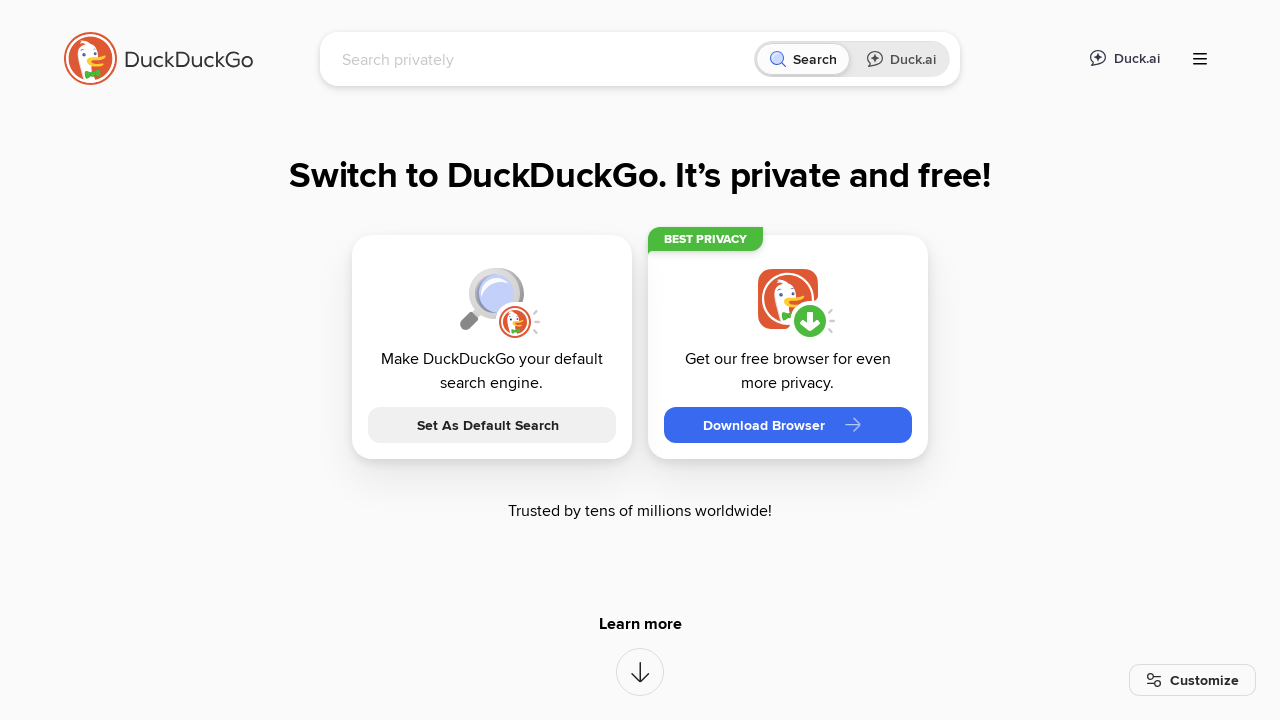

Filled search box with 'Automated Search String' on #searchbox_input
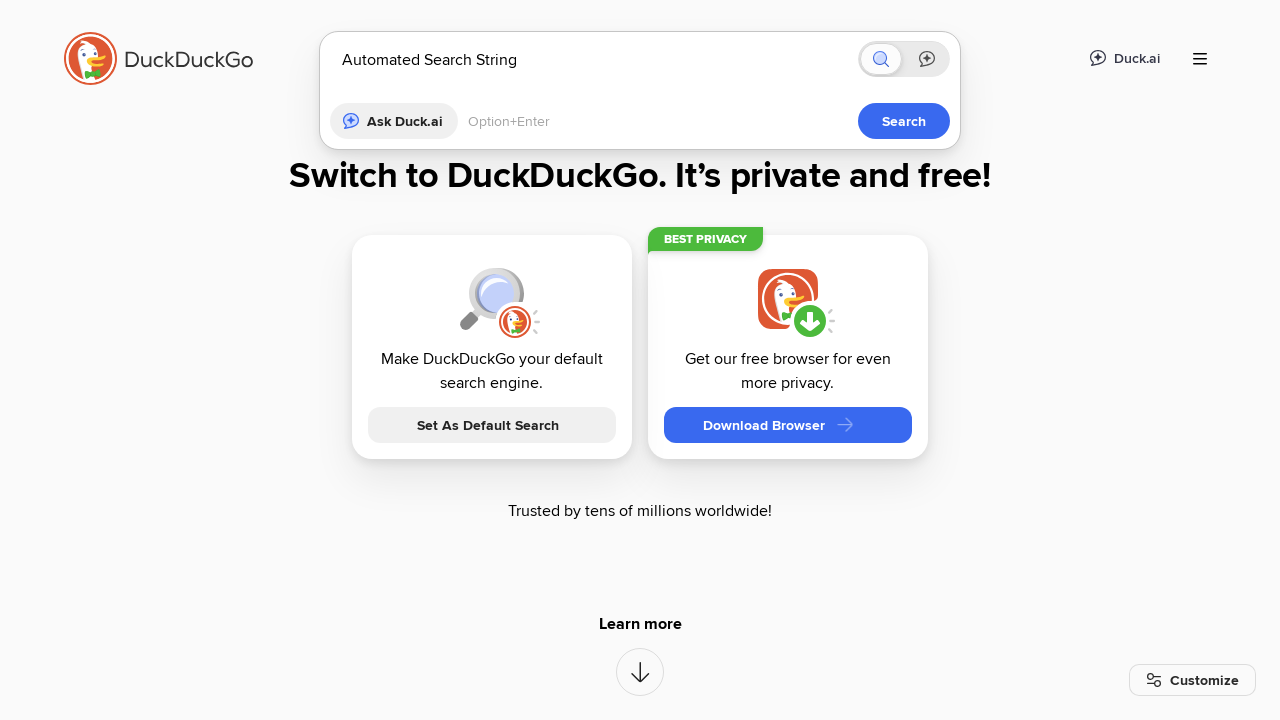

Pressed Enter to submit search query on #searchbox_input
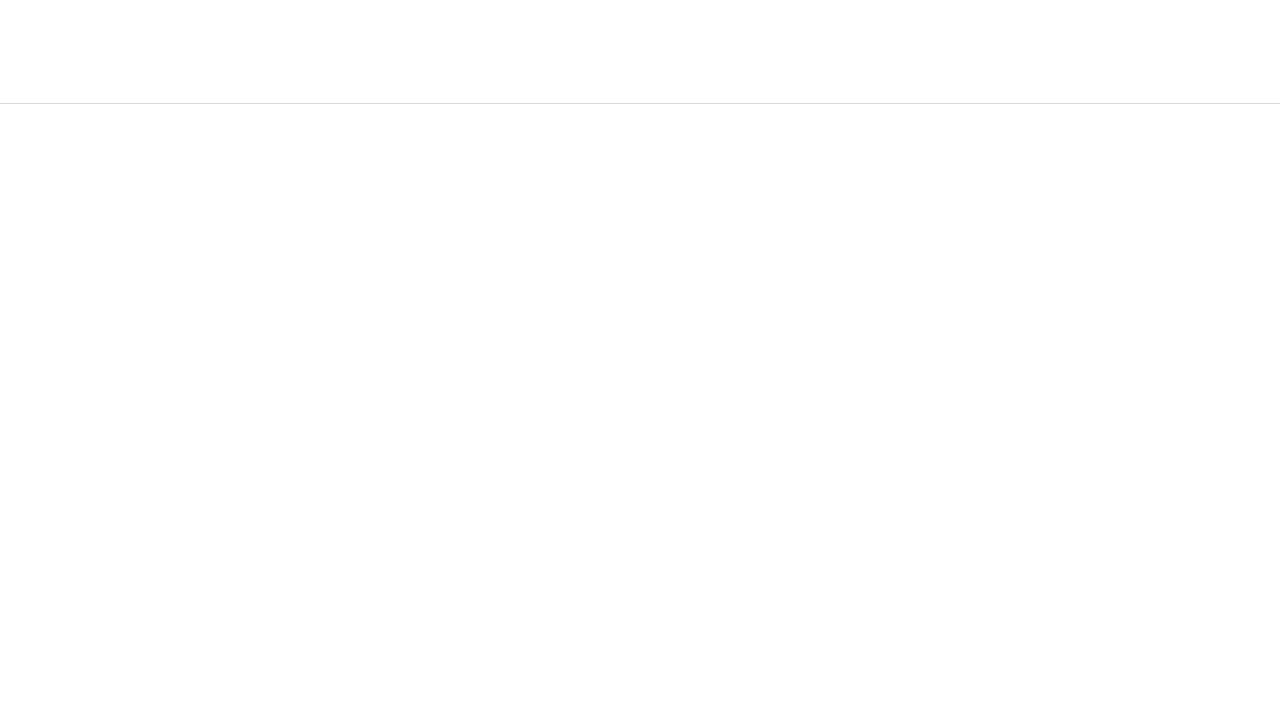

Waited for search results page to load (networkidle)
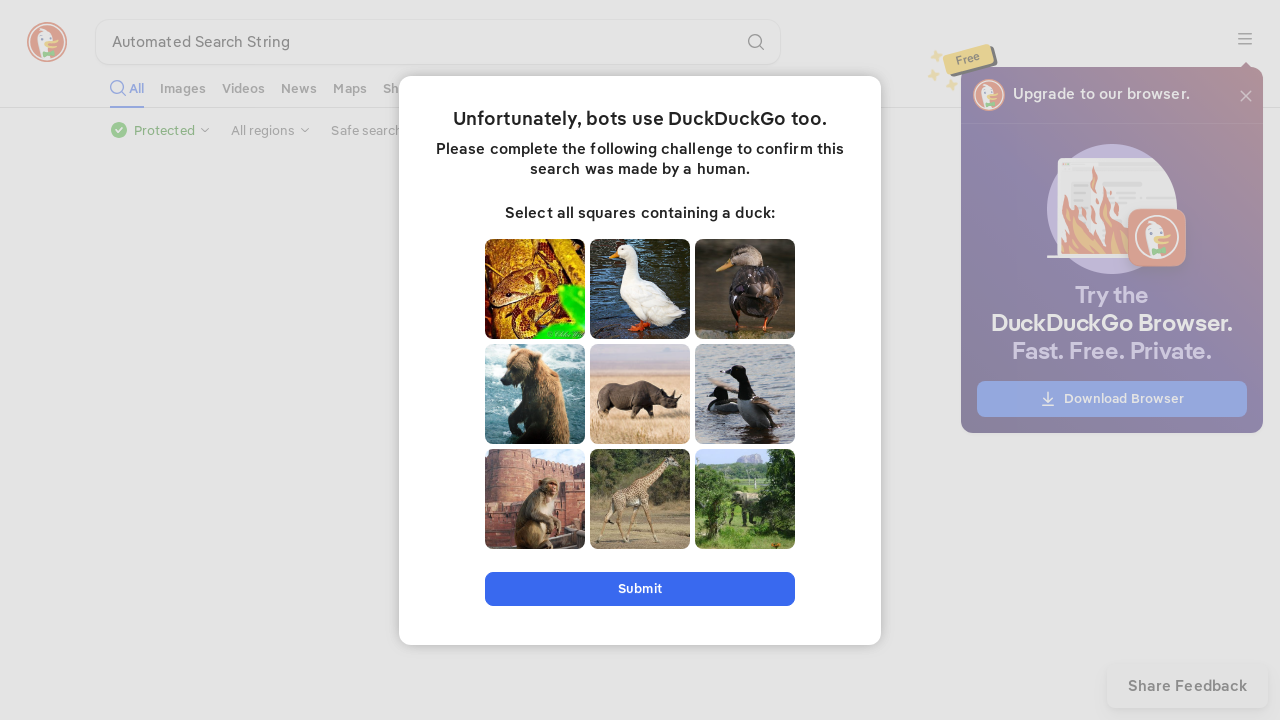

Verified page title contains 'Automated Search String'
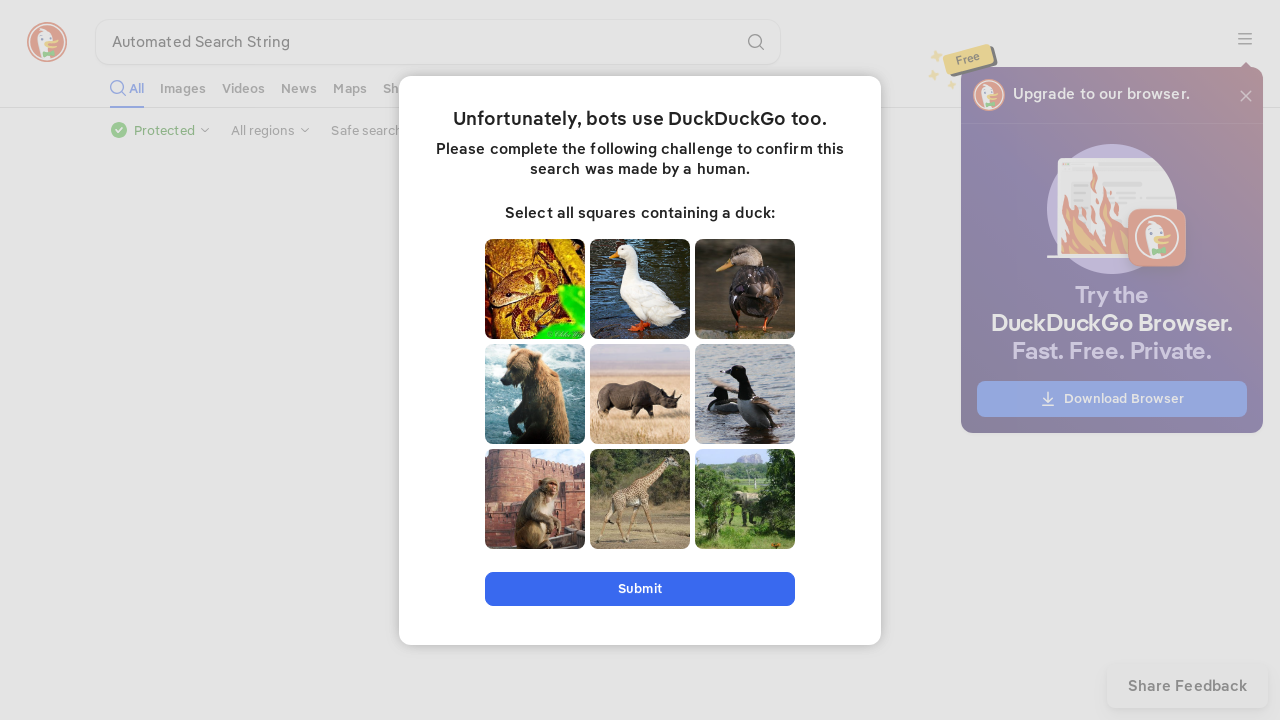

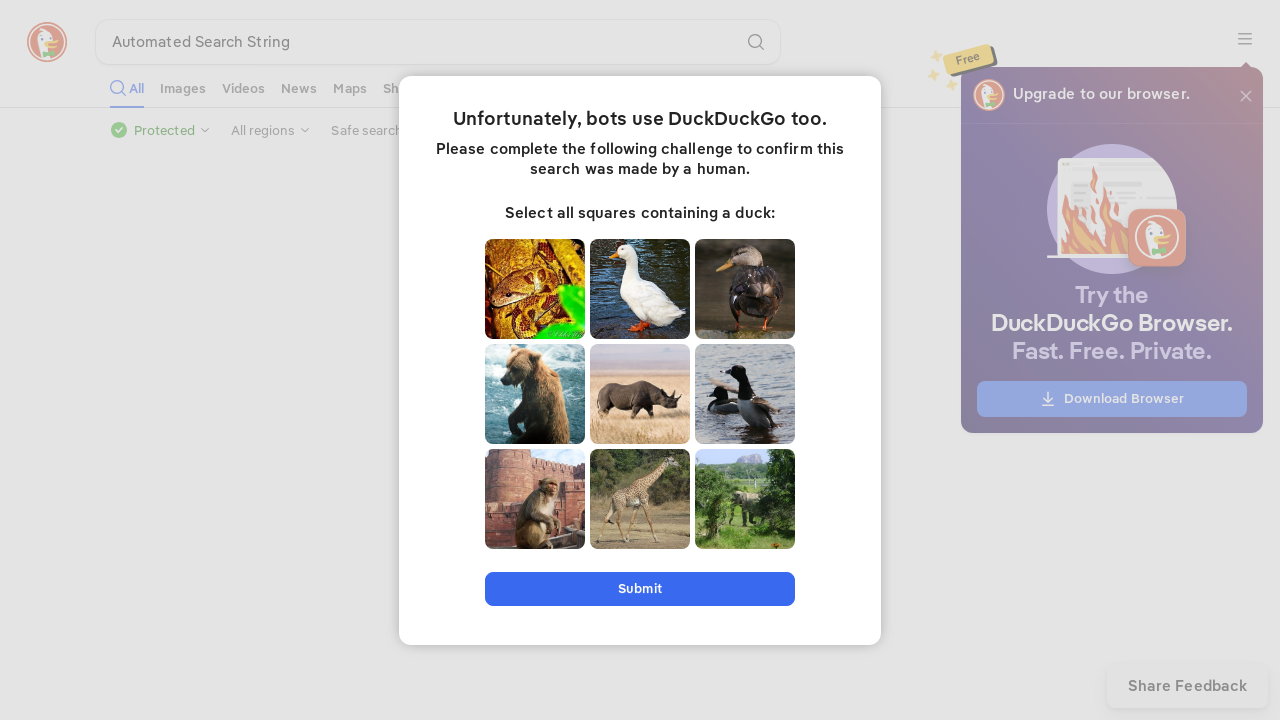